Tests explicit wait with lambda by clicking add button and verifying the red box is displayed

Starting URL: https://www.selenium.dev/selenium/web/dynamic.html

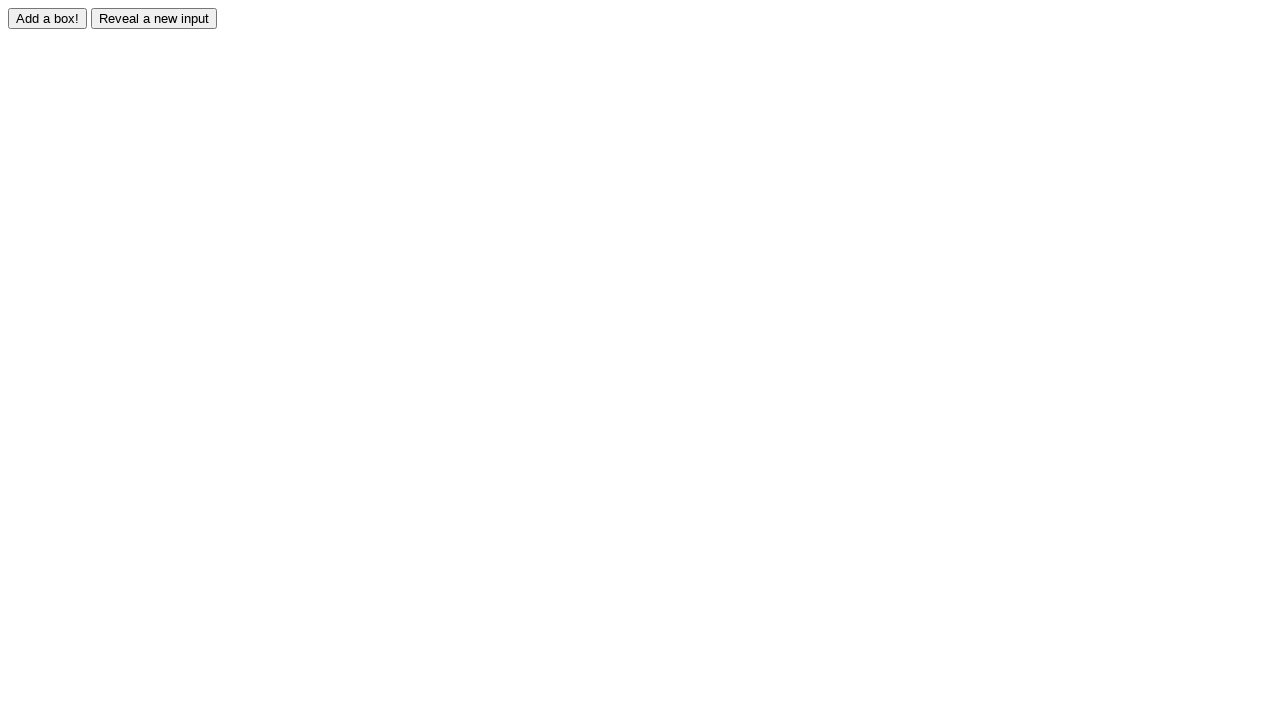

Clicked the add button at (48, 18) on #adder
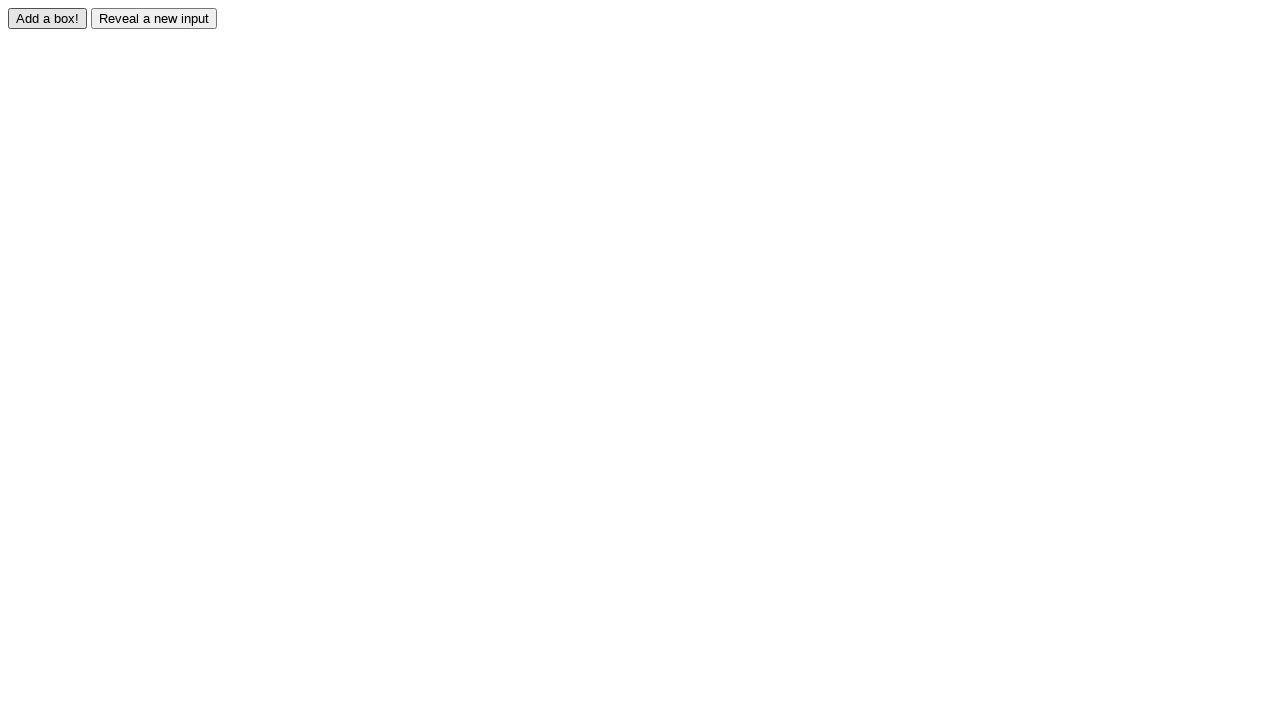

Waited for red box to become visible
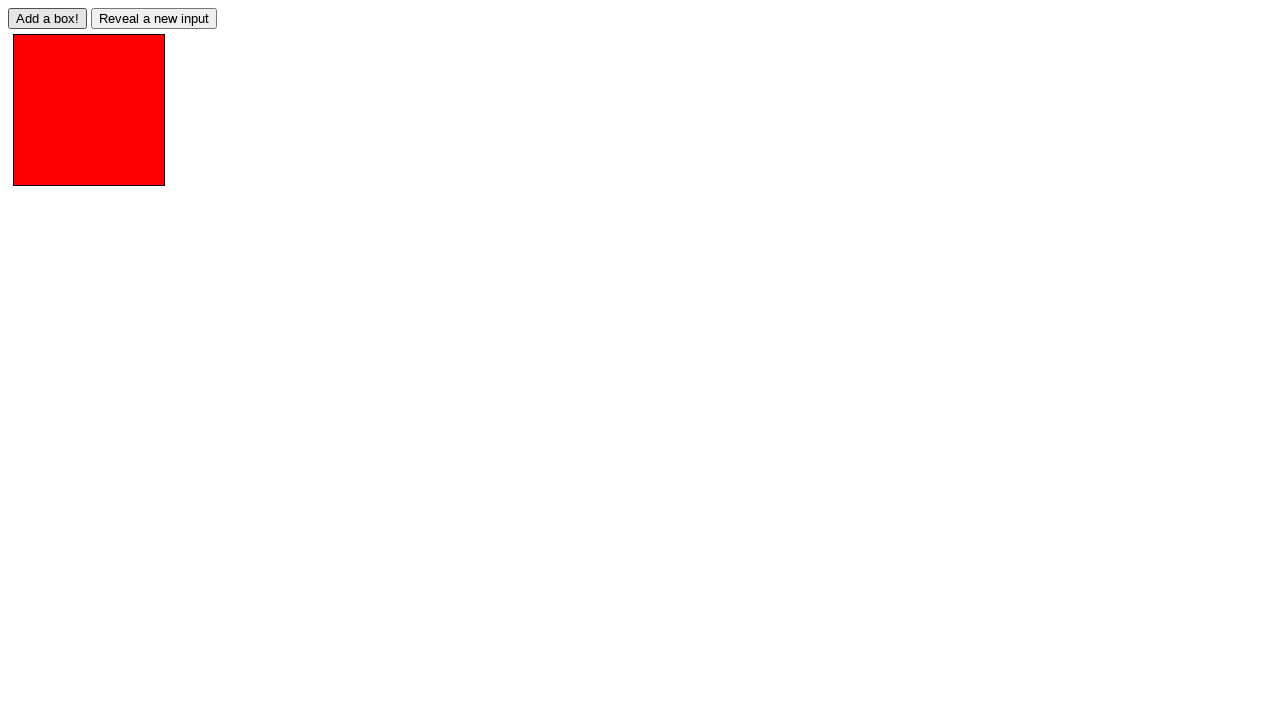

Verified red box is displayed
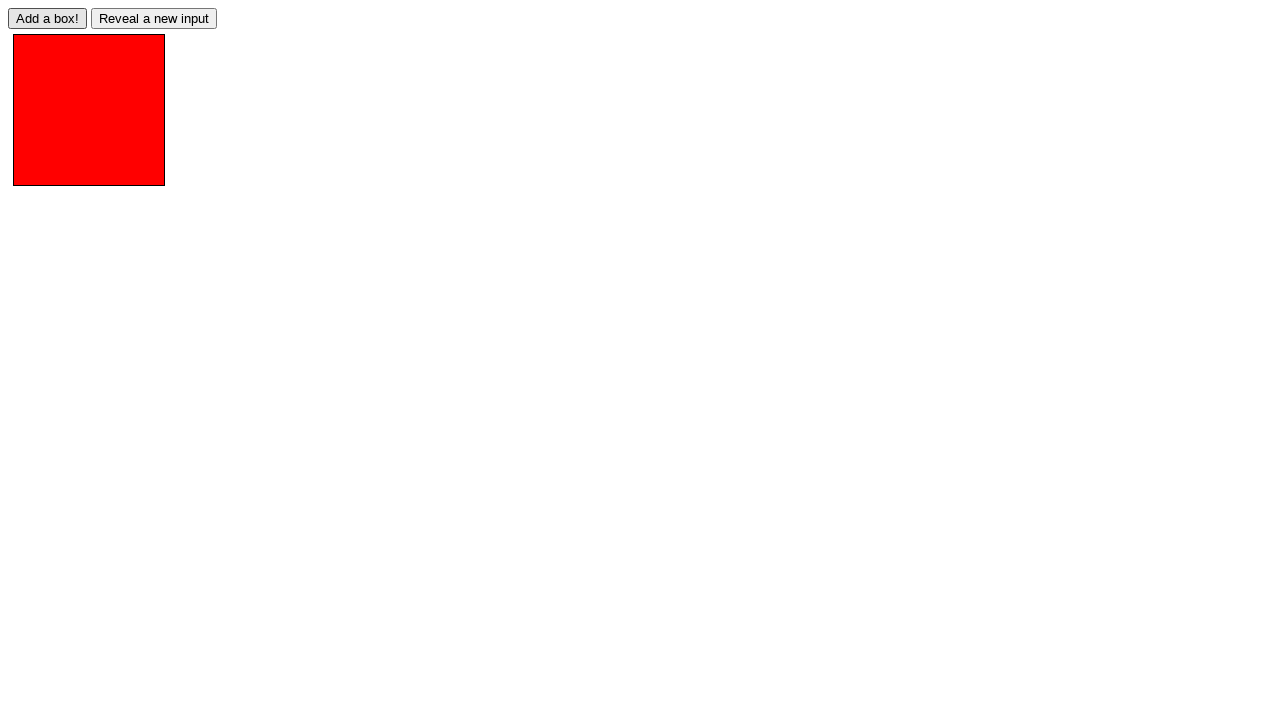

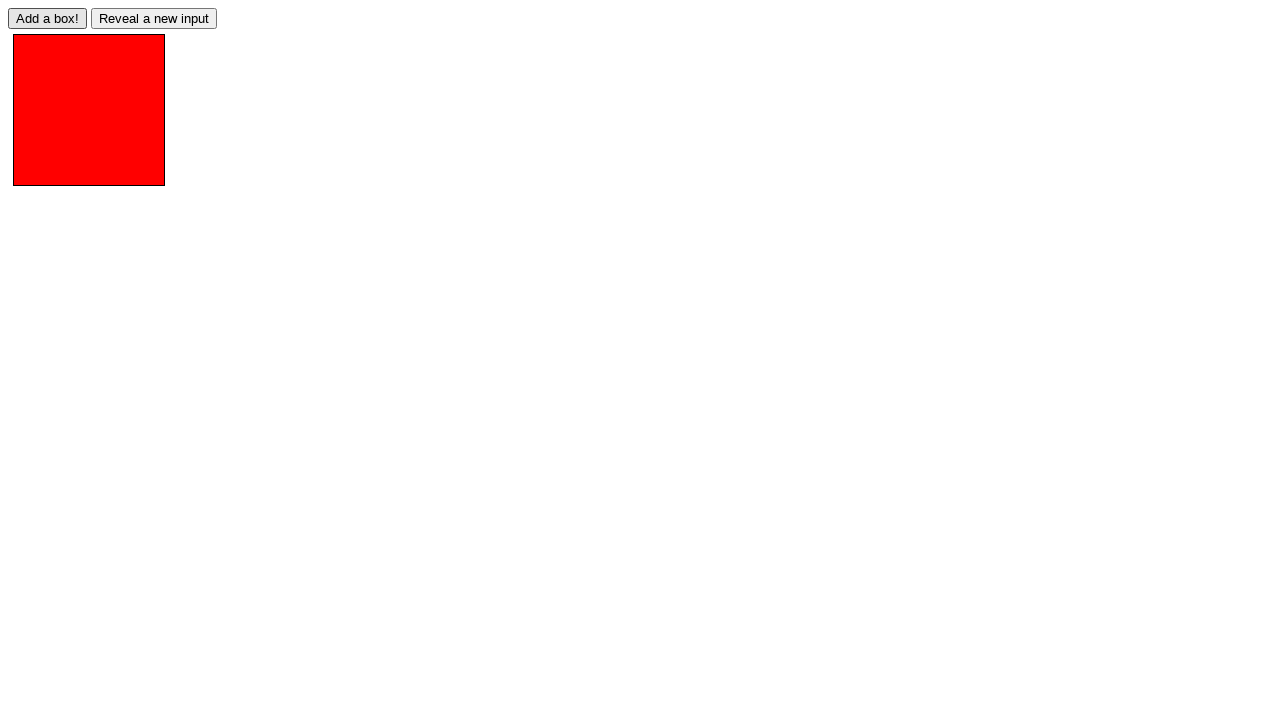